Tests handling of a confirmation alert with OK/Cancel buttons by triggering the alert and dismissing it

Starting URL: http://demo.automationtesting.in/Alerts.html

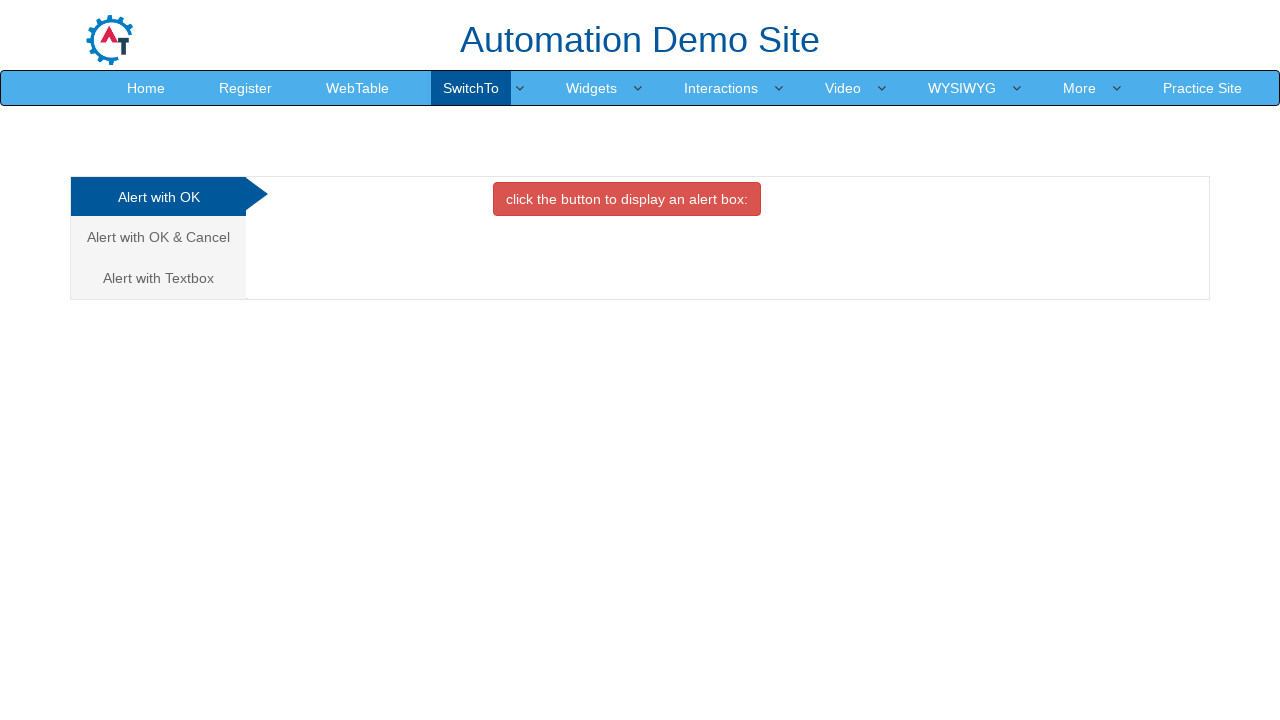

Clicked on Alert with OK & Cancel tab at (158, 237) on (//a[@data-toggle='tab'])[2]
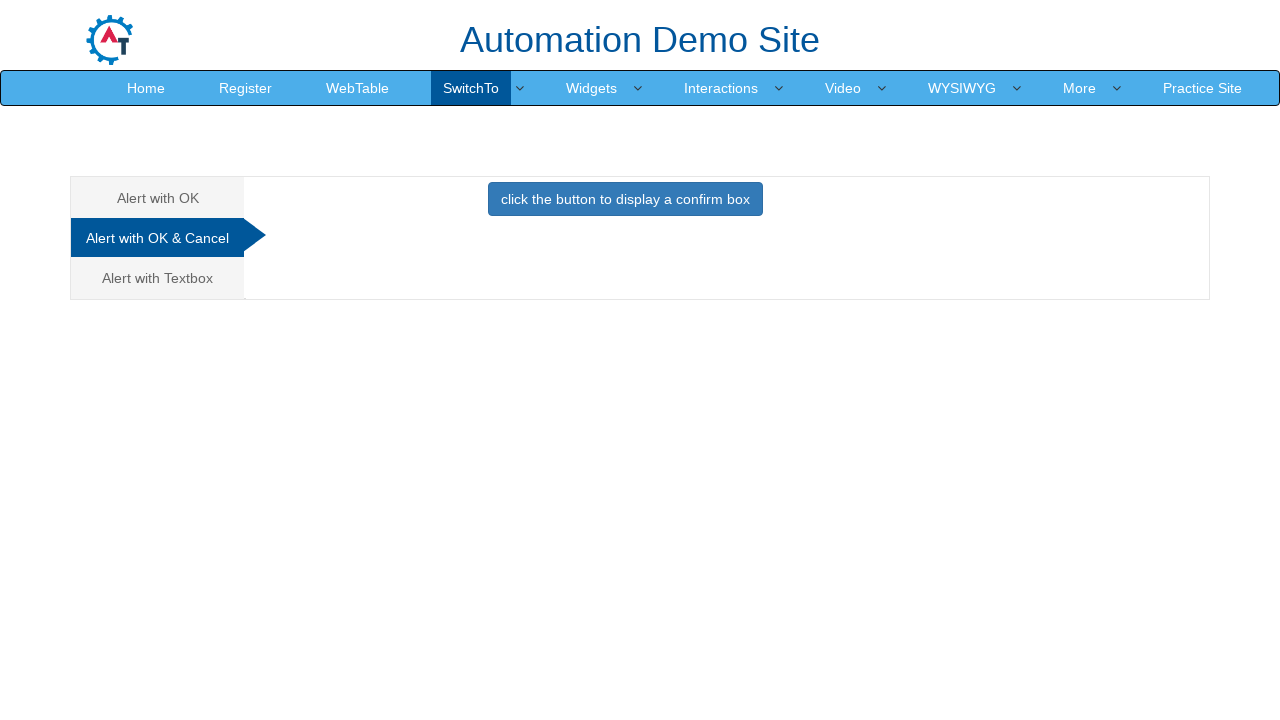

Clicked button to trigger confirmation alert at (625, 199) on xpath=//button[@onclick='confirmbox()']
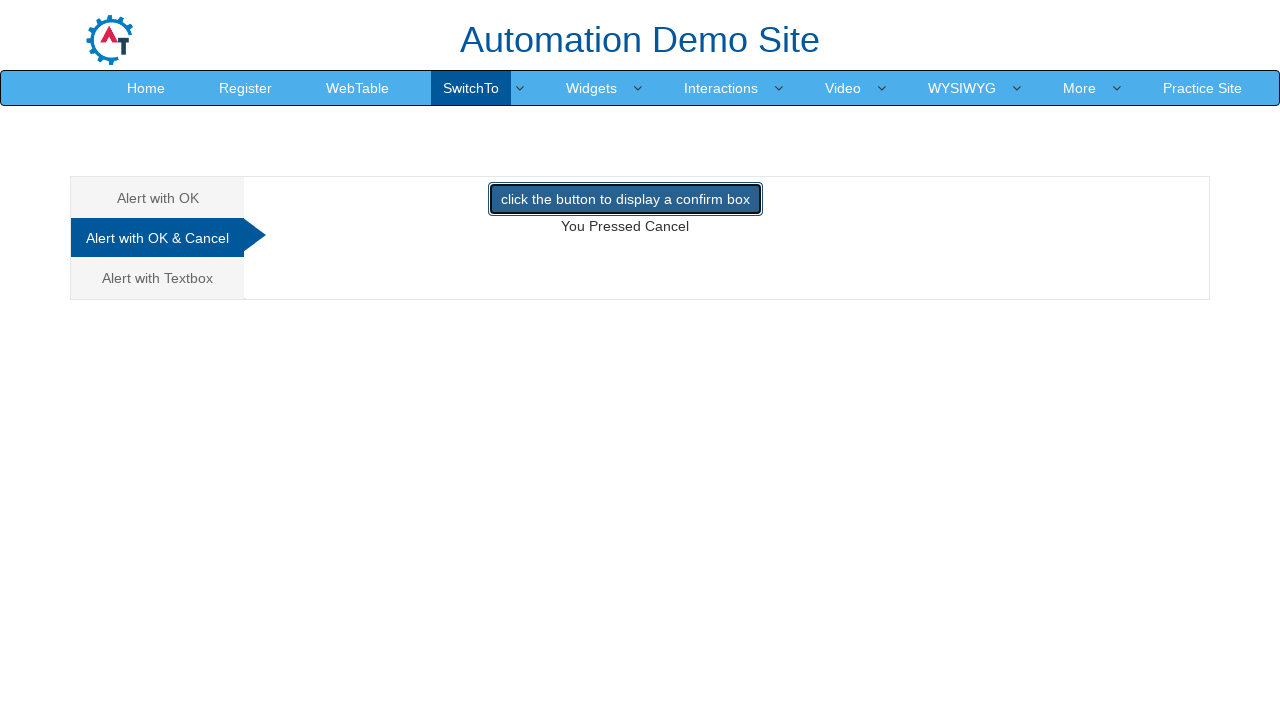

Dismissed the confirmation alert dialog by clicking Cancel
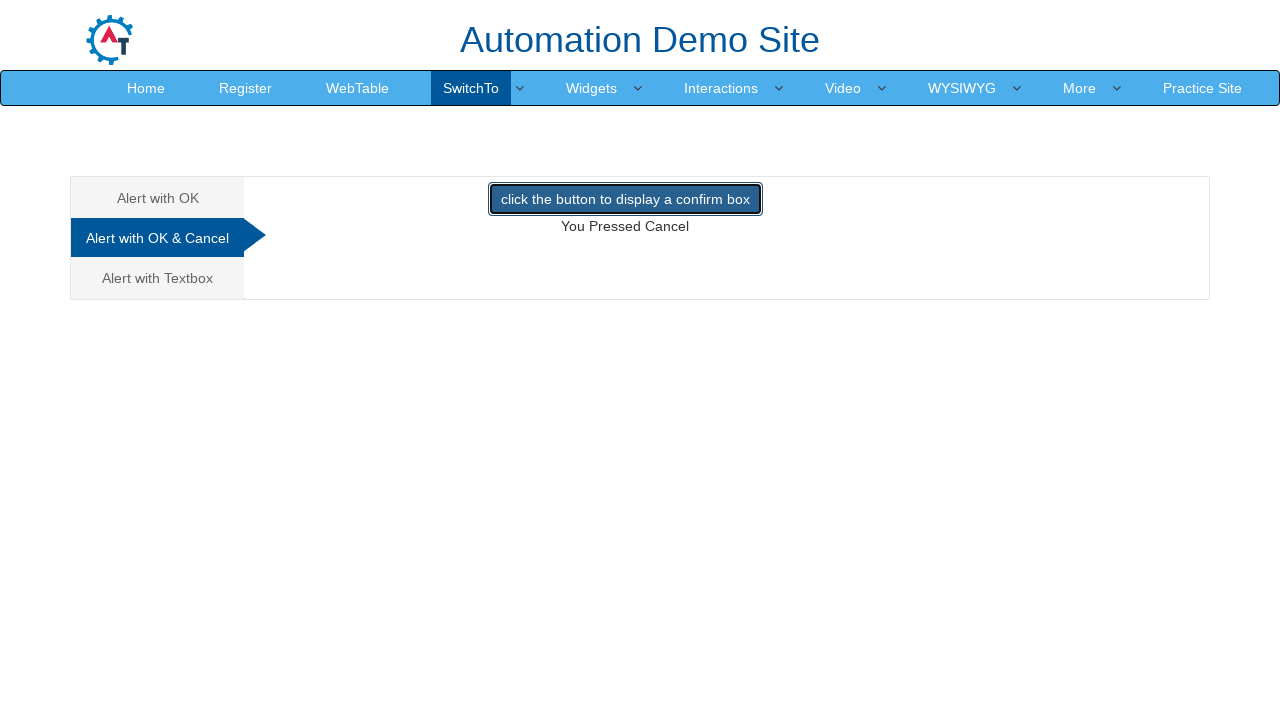

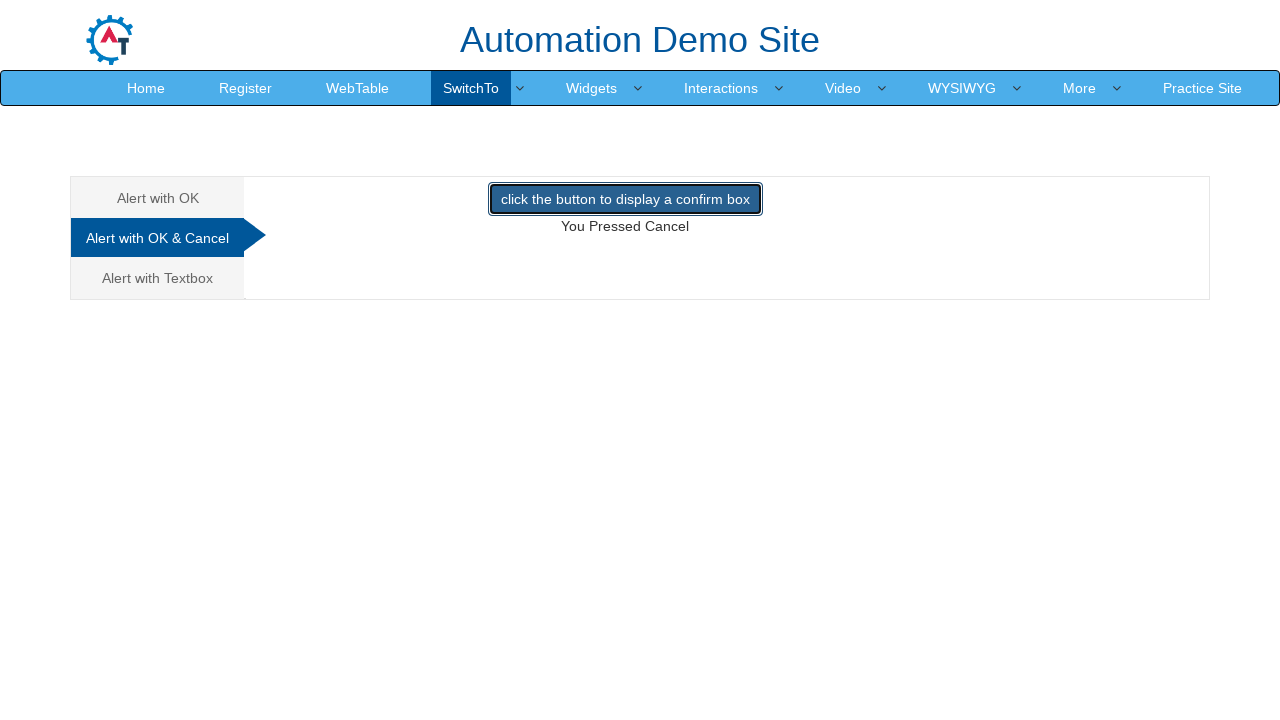